Navigates to a web form demo page and then navigates back in browser history

Starting URL: https://bonigarcia.dev/selenium-webdriver-java/web-form.html

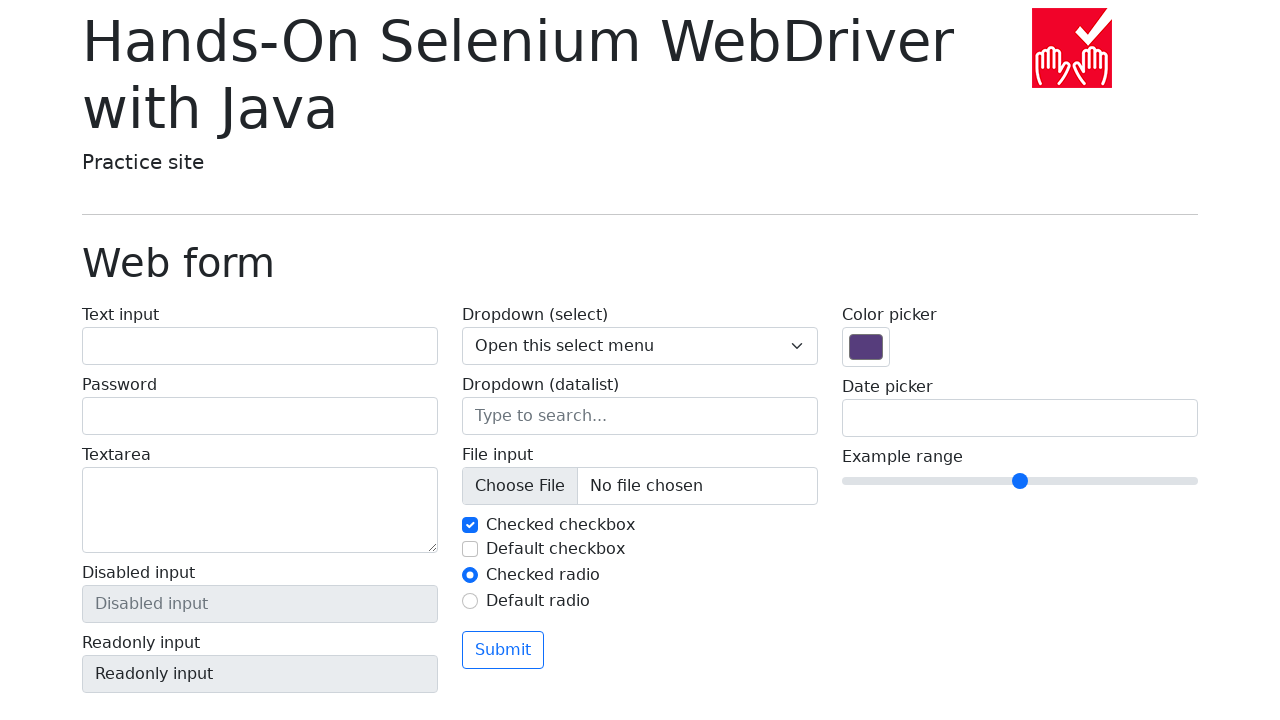

Navigated to web form demo page
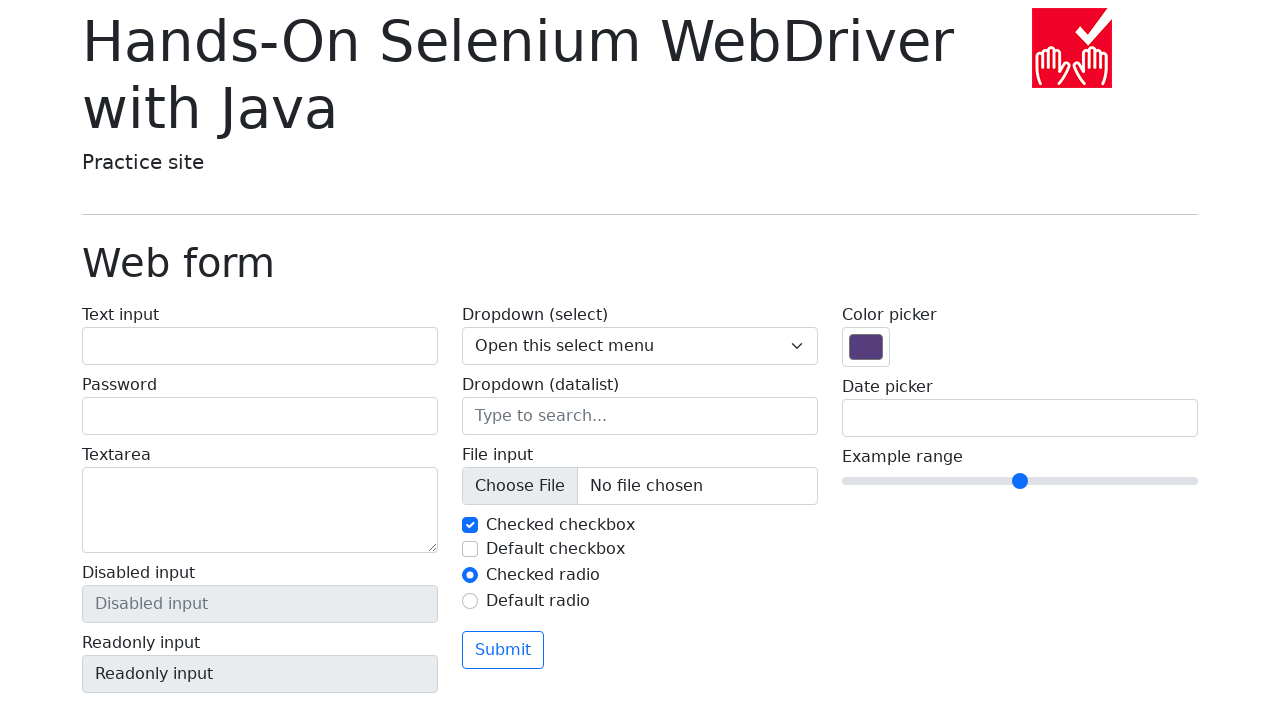

Navigated back in browser history
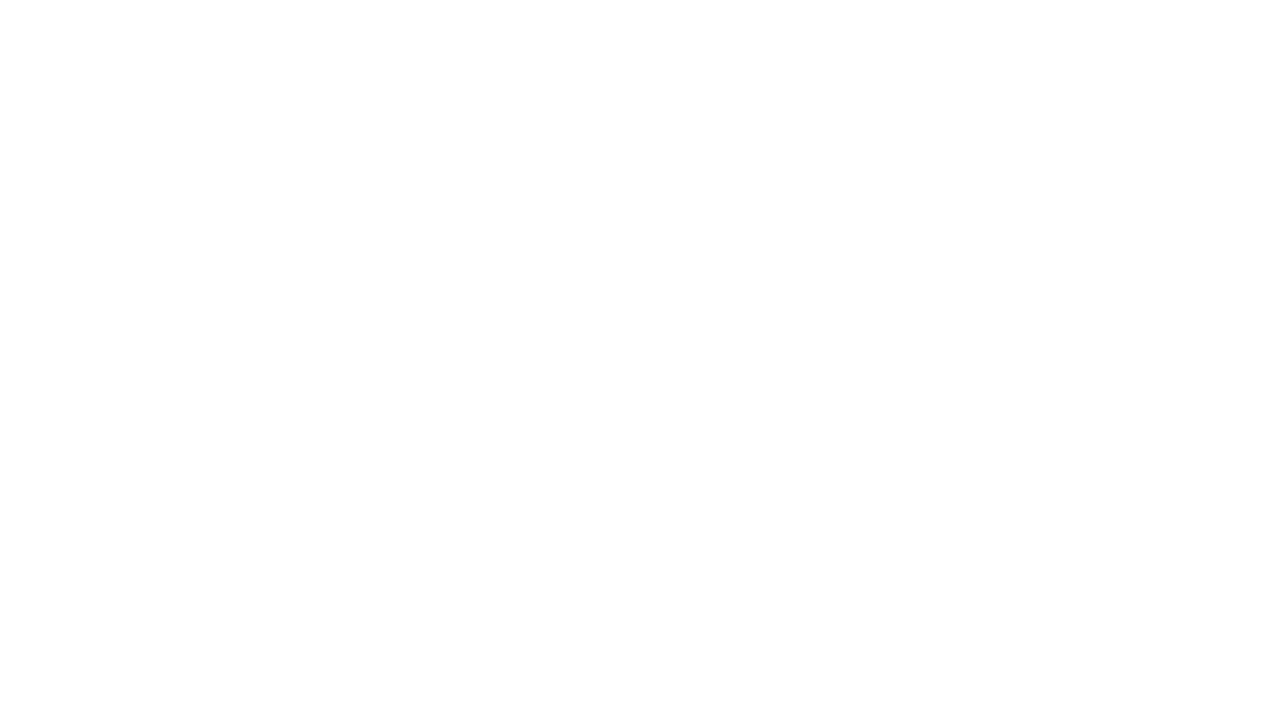

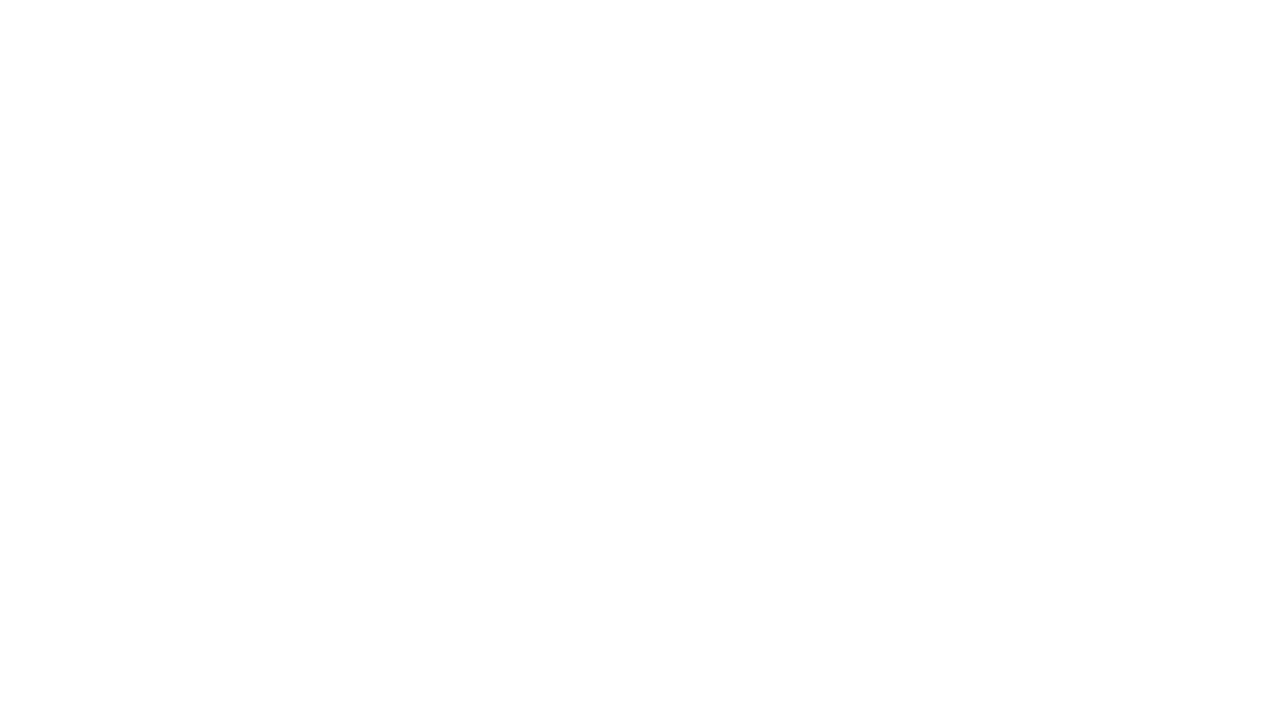